Tests browser window handling by clicking a link that opens a new window, switching to the new window to verify its content, closing it, and switching back to the original window.

Starting URL: https://the-internet.herokuapp.com/windows

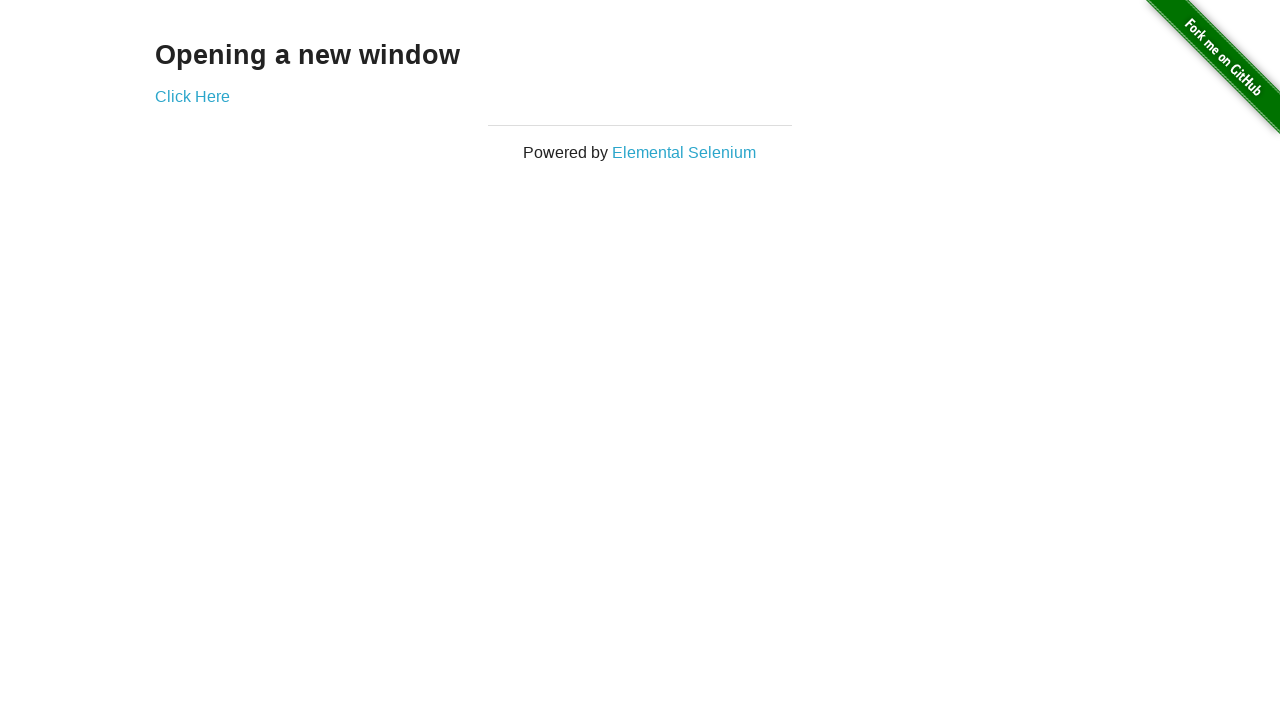

Clicked link to open new window at (192, 96) on a[href='/windows/new']
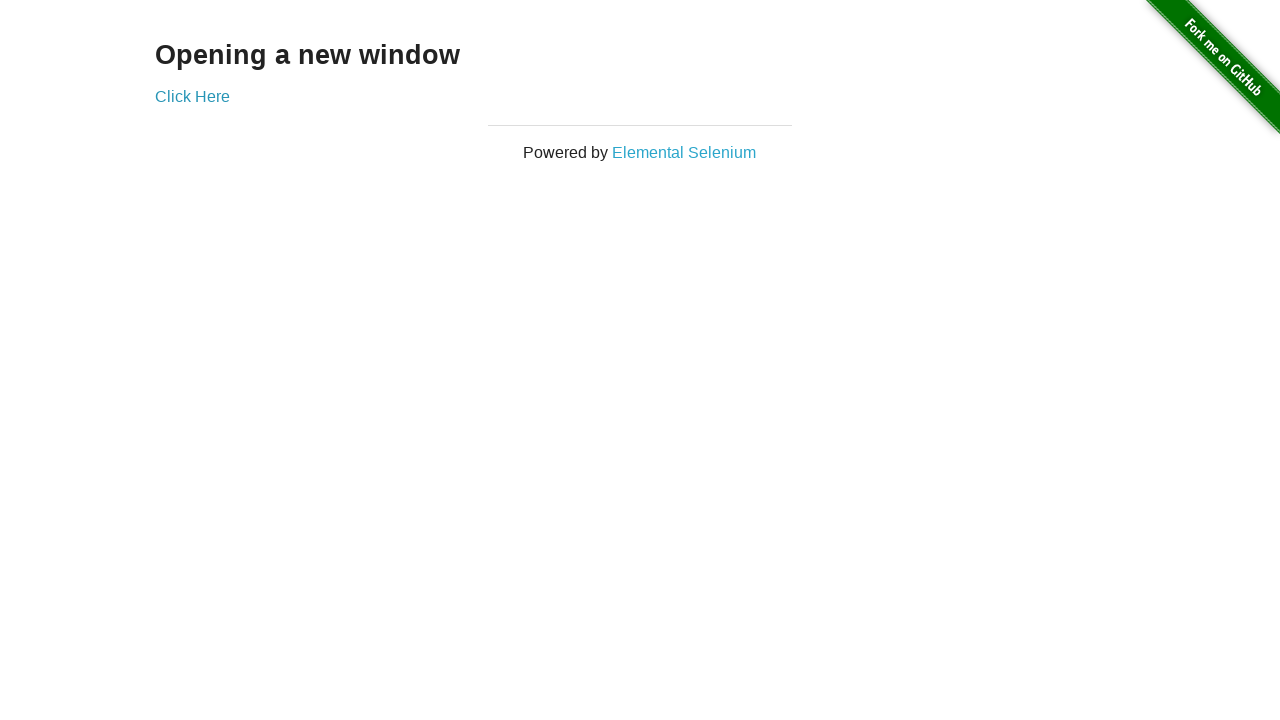

New window page loaded
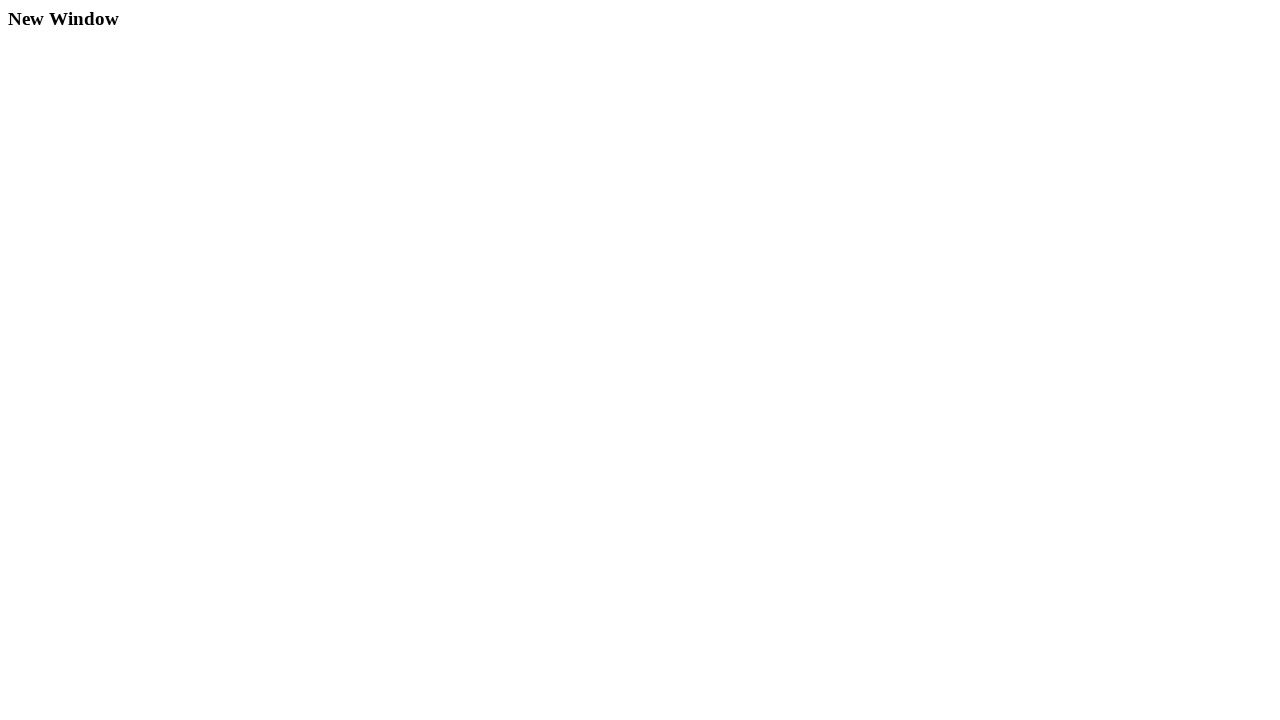

Verified 'New Window' heading is present in new window
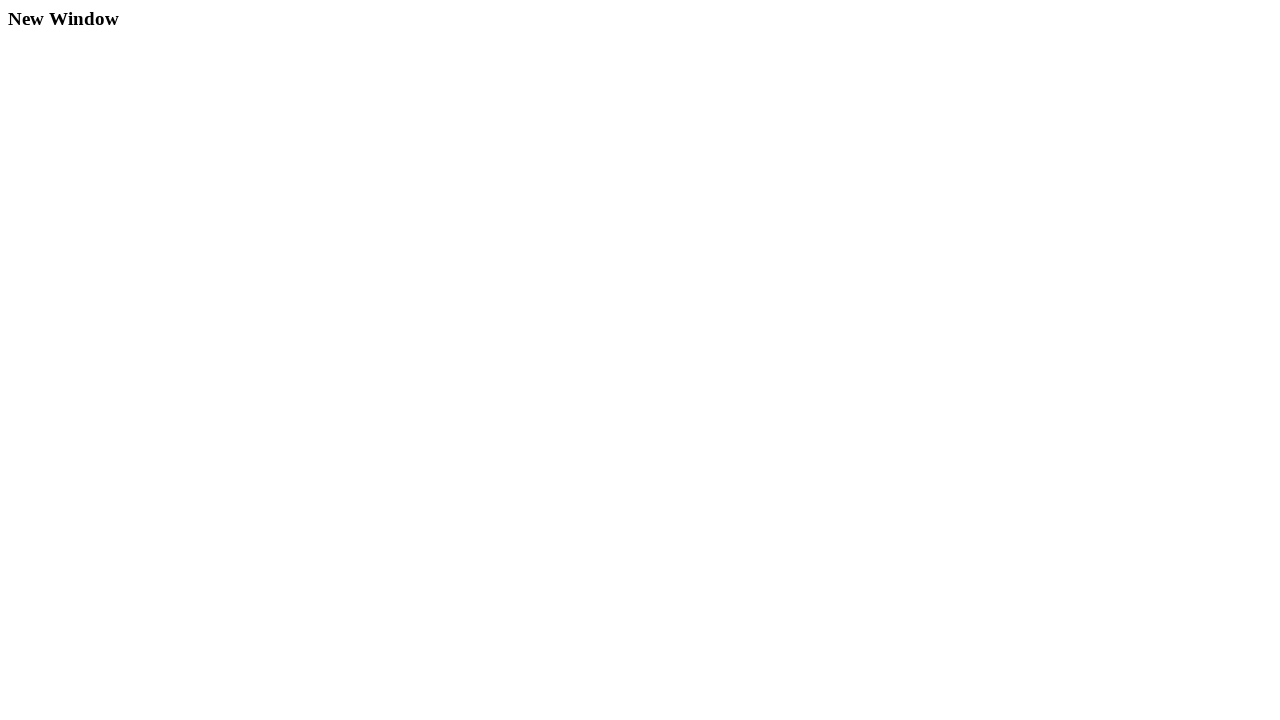

Closed the new window
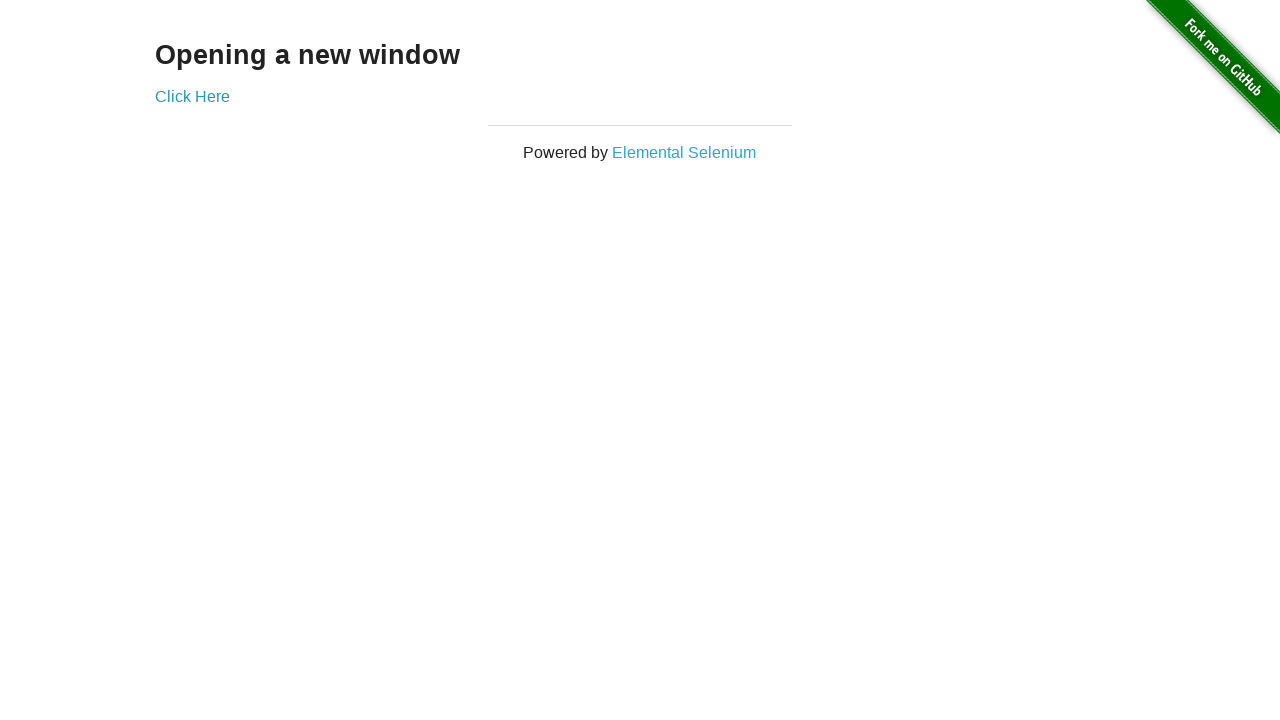

Verified original window is still active with link present
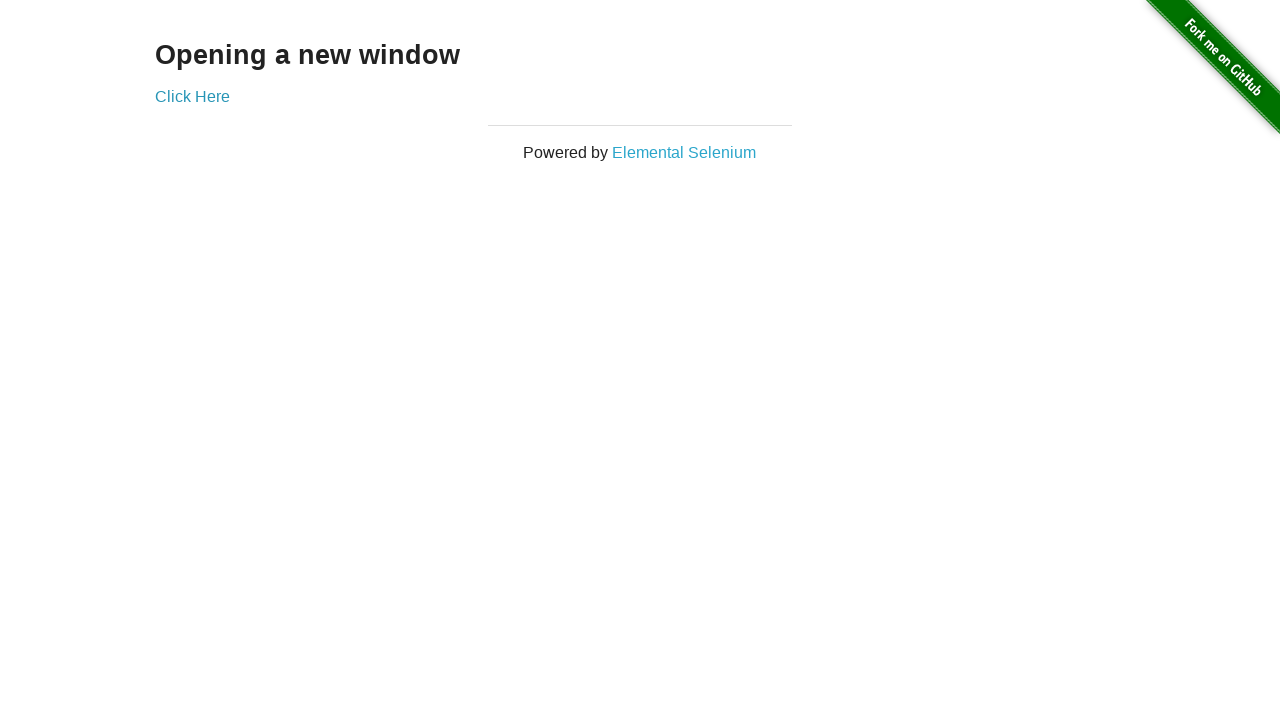

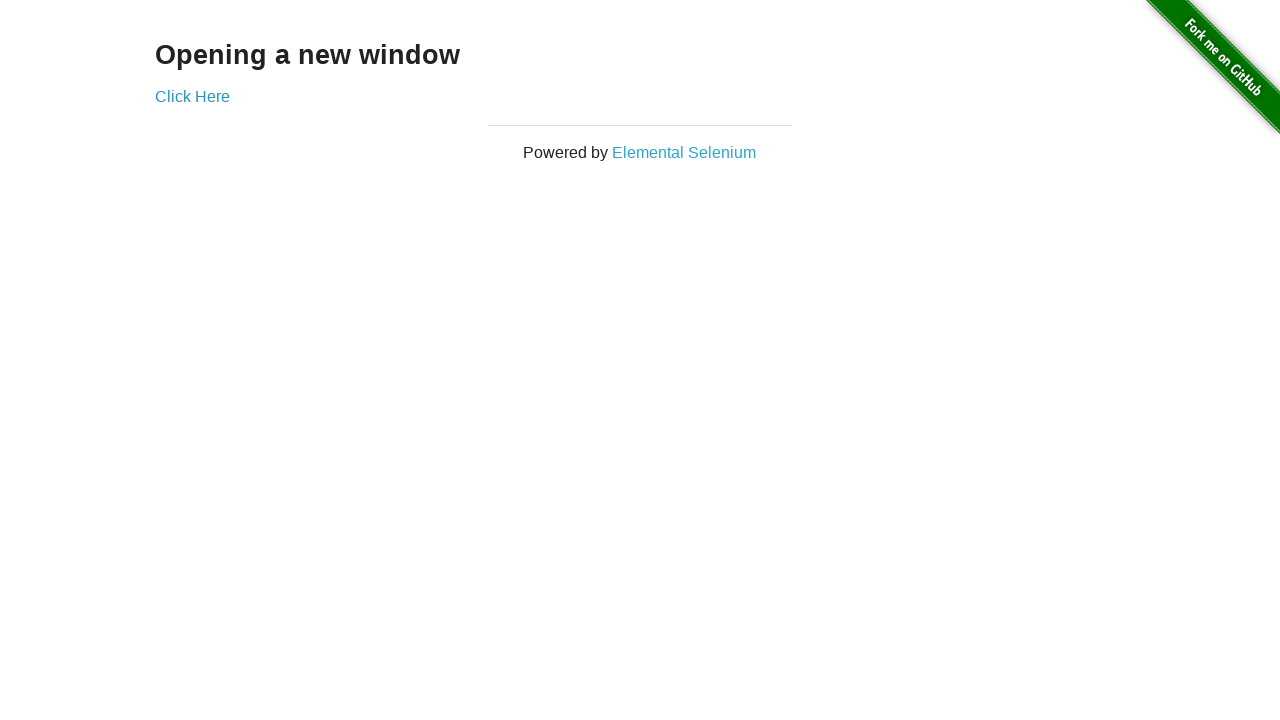